Tests the TodoMVC application by navigating to the todo page, adding a todo item, and verifying the visible todo count

Starting URL: https://demo.playwright.dev/todomvc/

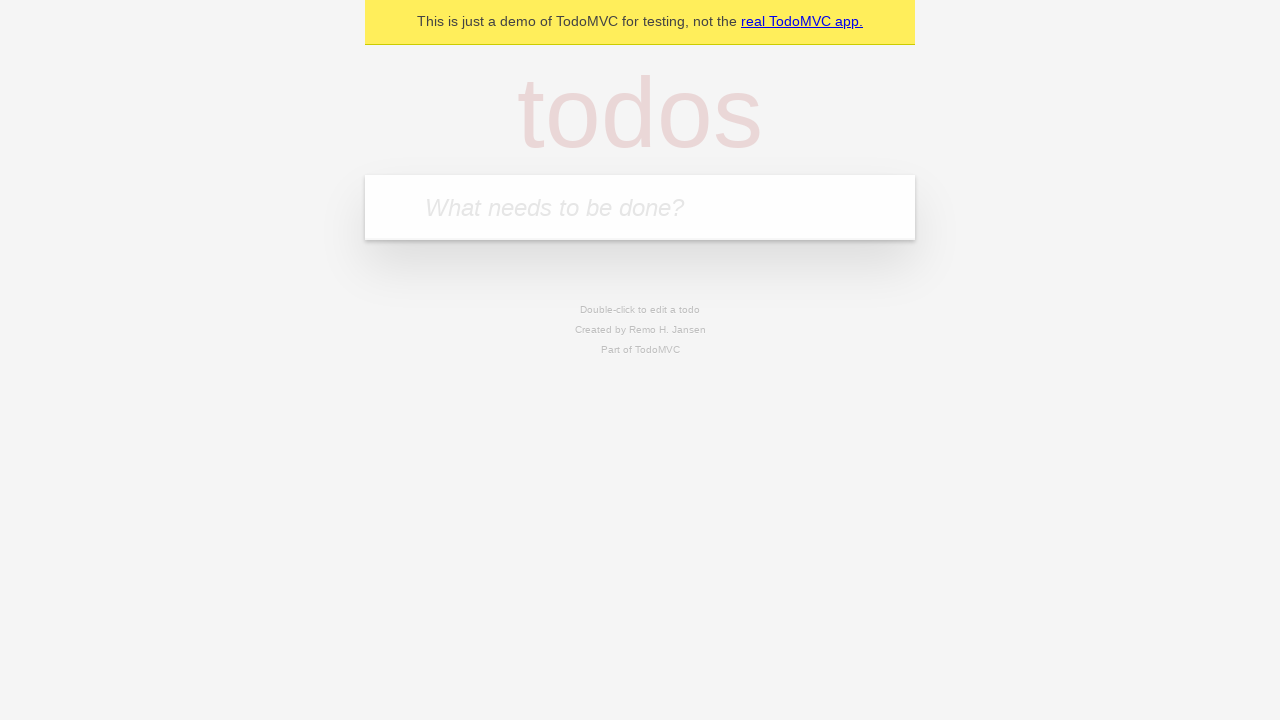

Filled new todo input with 'Buy groceries' on input.new-todo
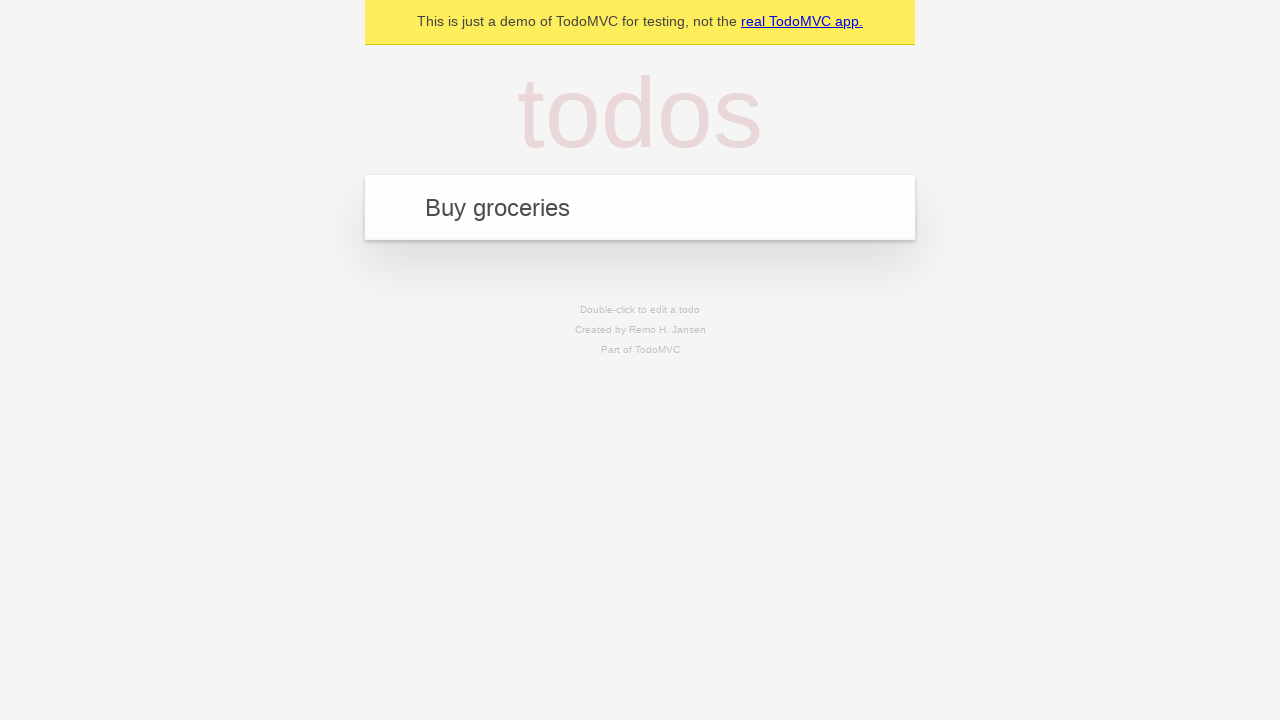

Pressed Enter to add 'Buy groceries' todo item on input.new-todo
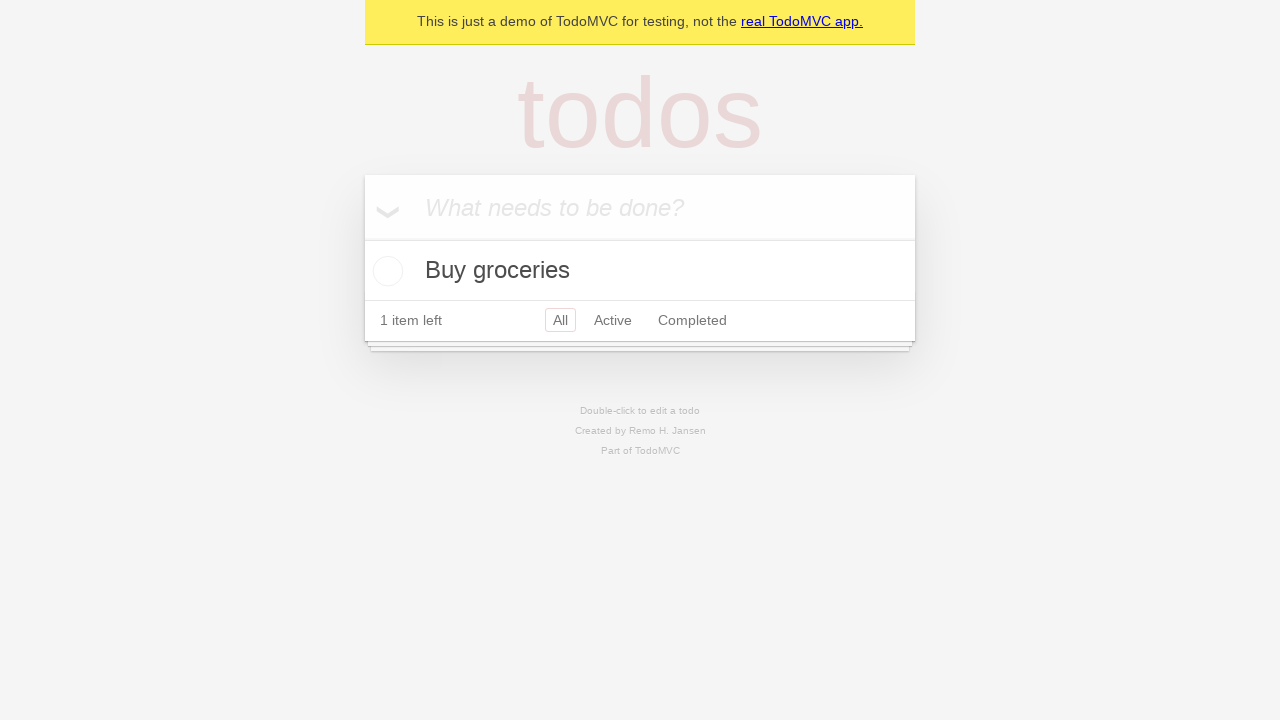

Waited for first todo item to appear in DOM
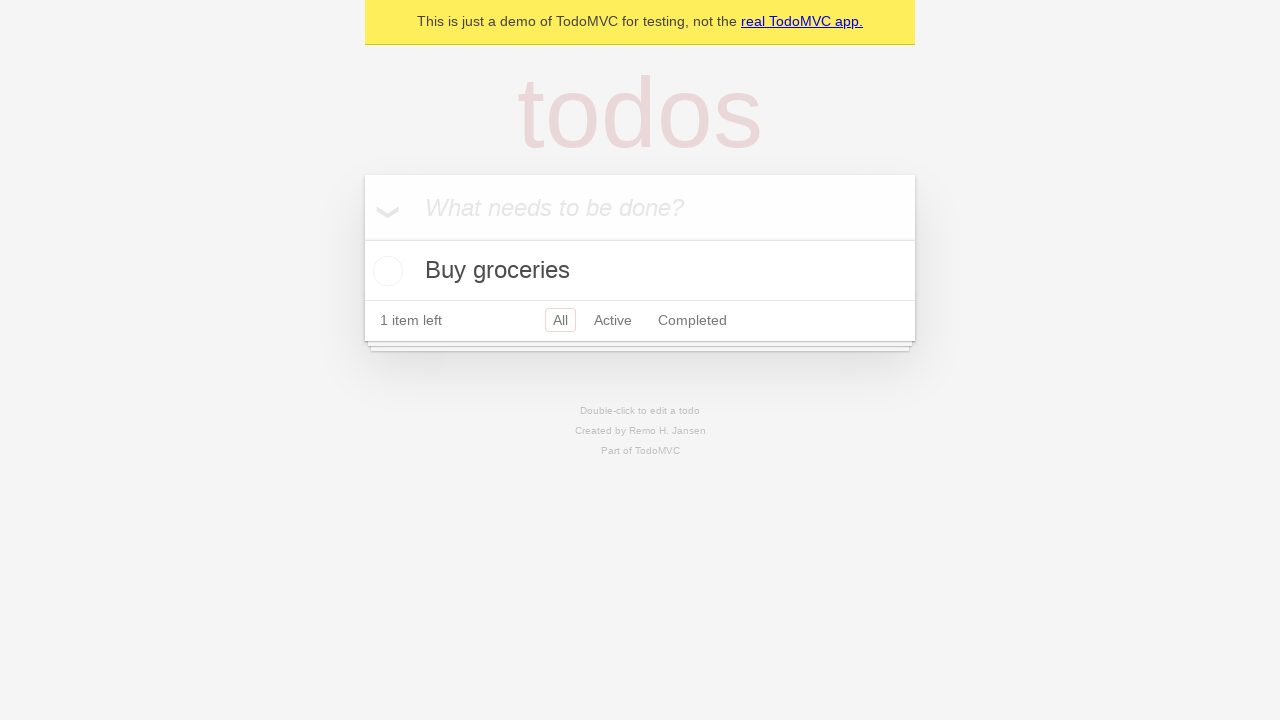

Filled new todo input with 'Walk the dog' on input.new-todo
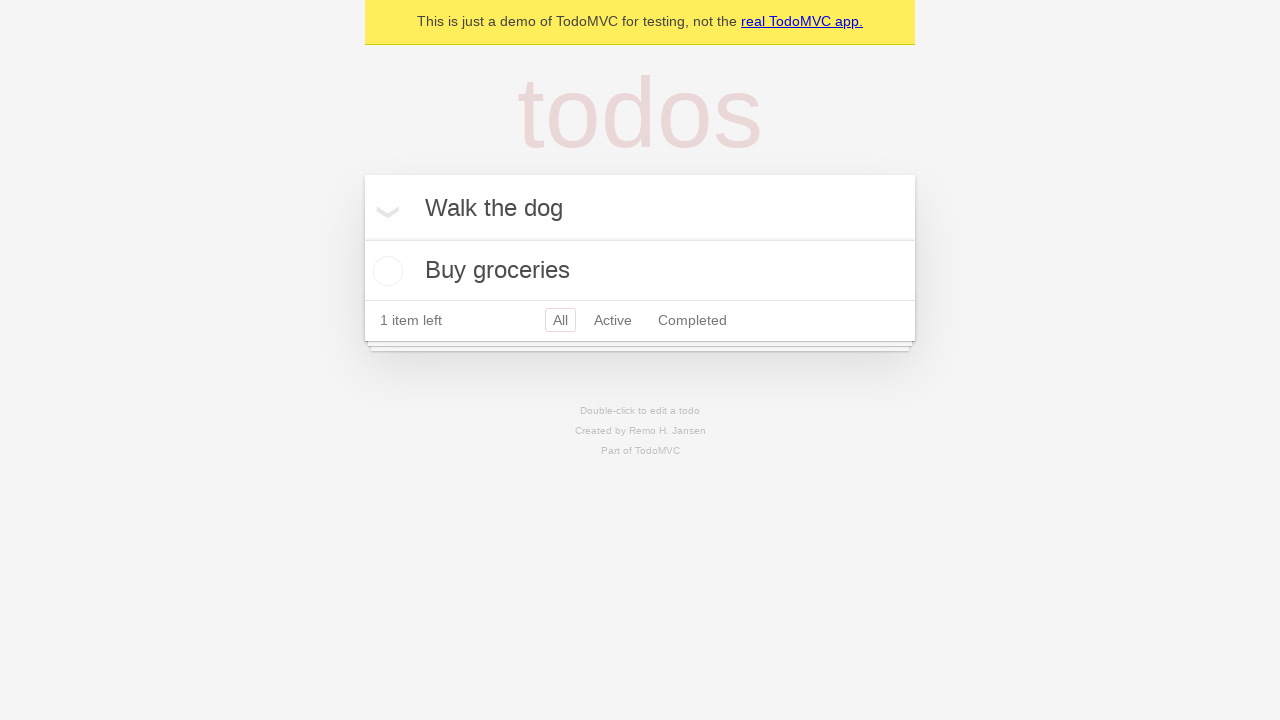

Pressed Enter to add 'Walk the dog' todo item on input.new-todo
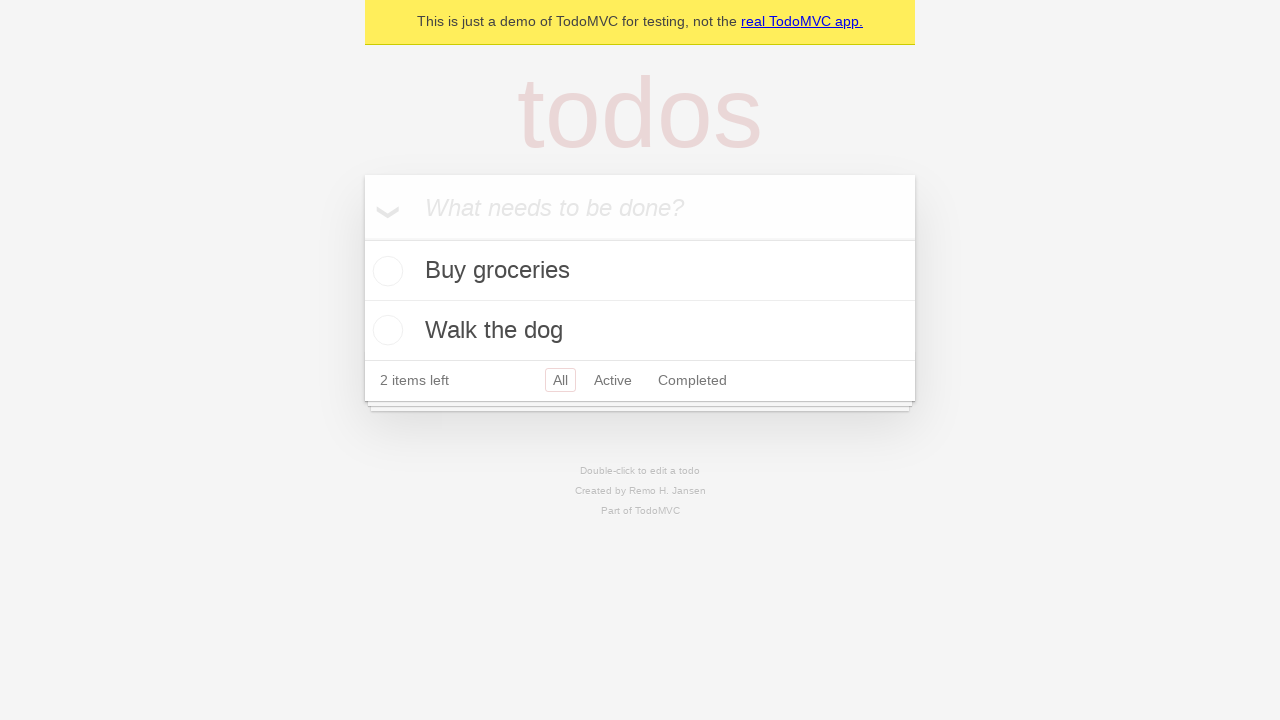

Verified that exactly 2 todo items are visible
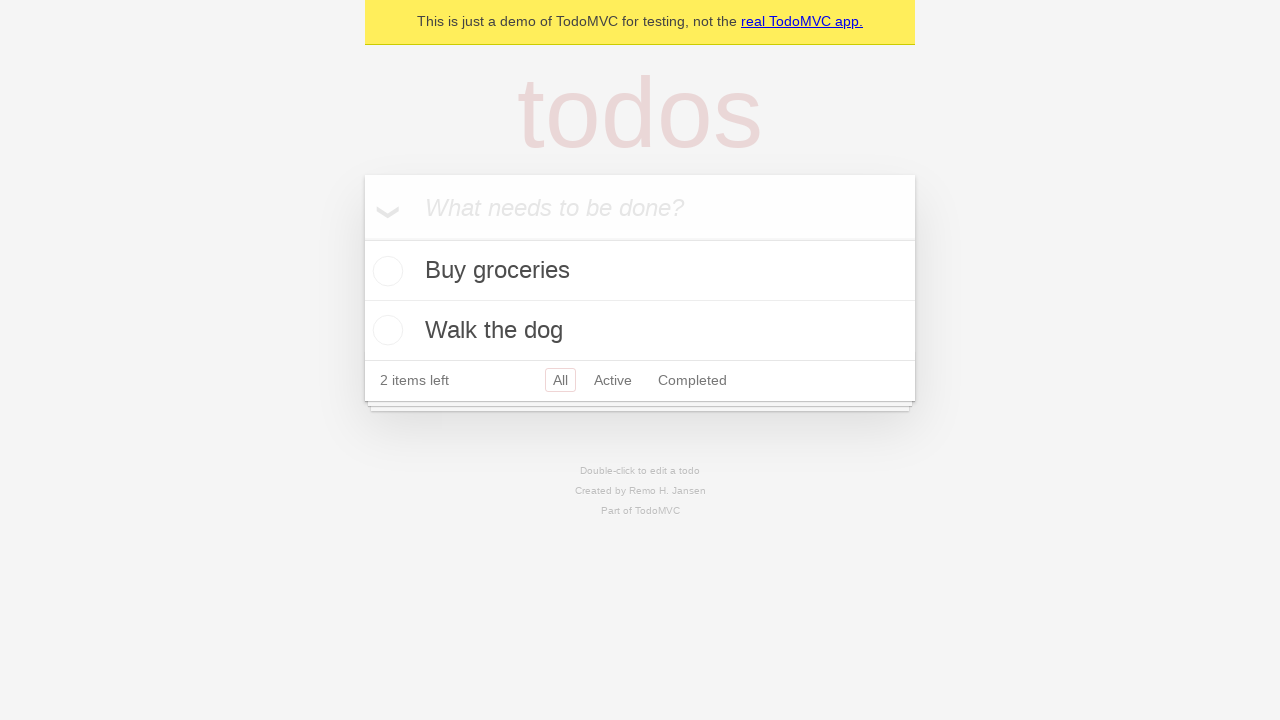

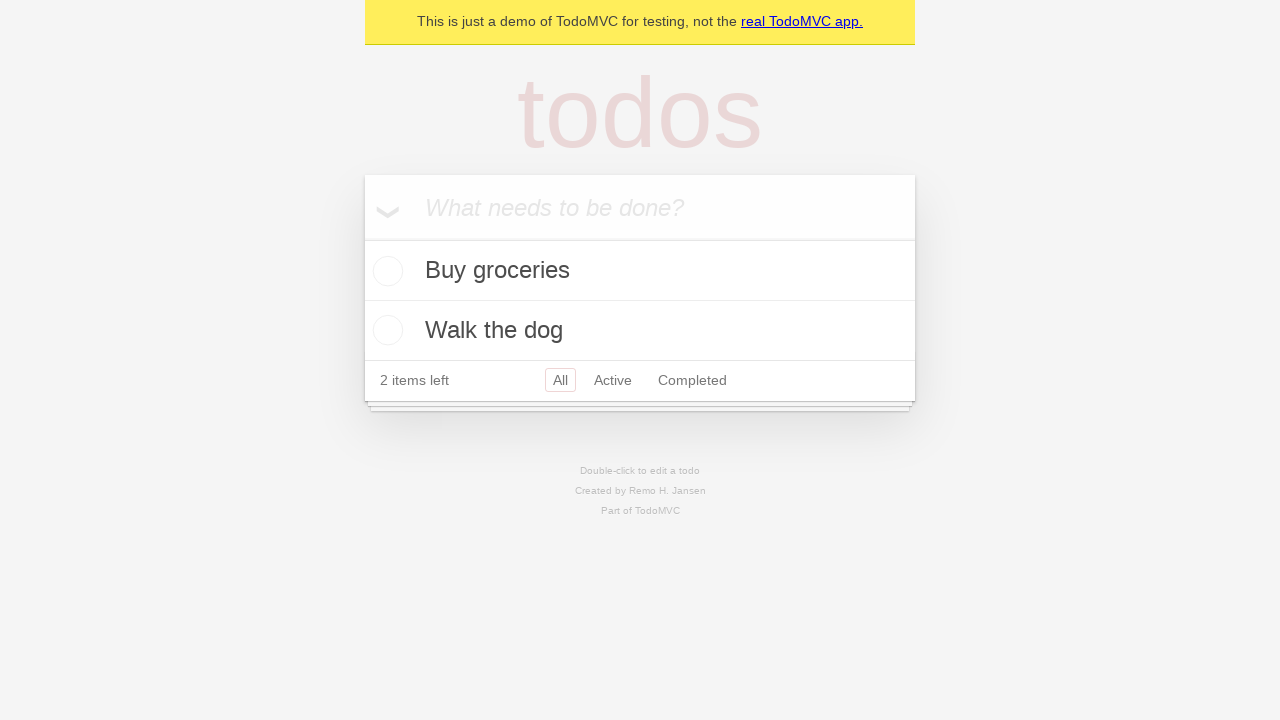